Tests clearing completed tasks while in the Active filter view.

Starting URL: https://todomvc4tasj.herokuapp.com/

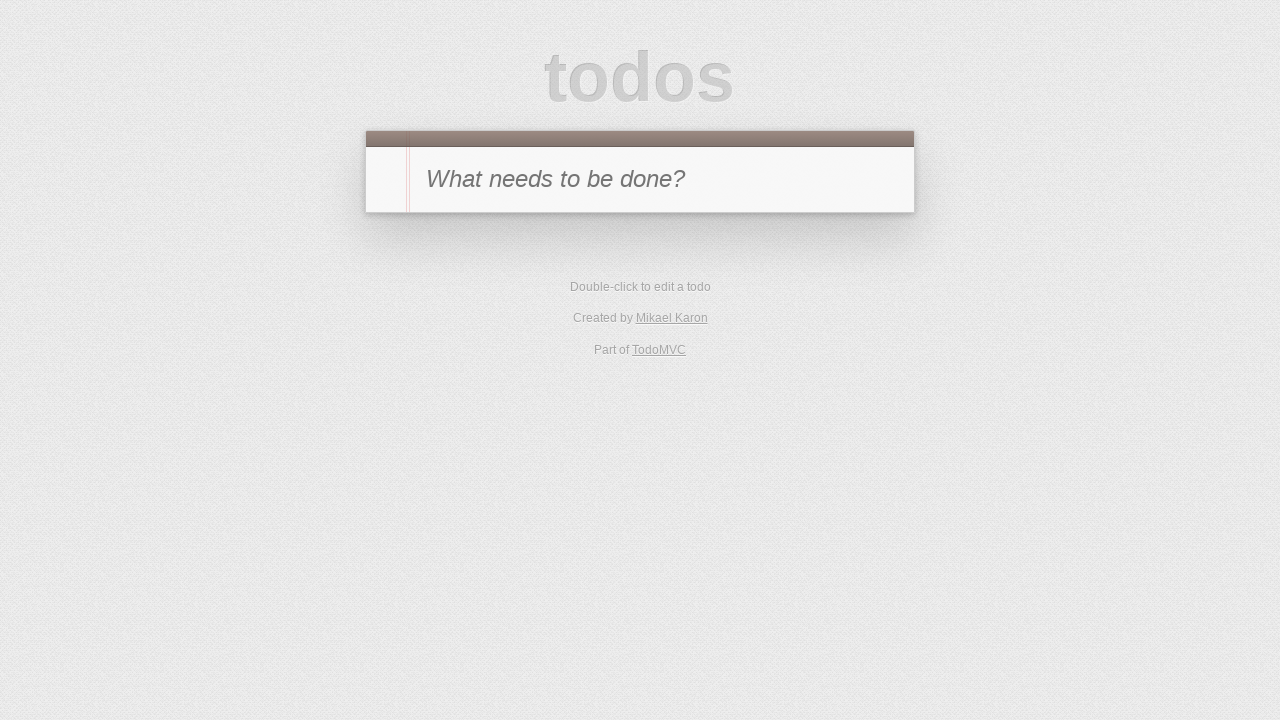

Set localStorage with one active task ('1') and one completed task ('2')
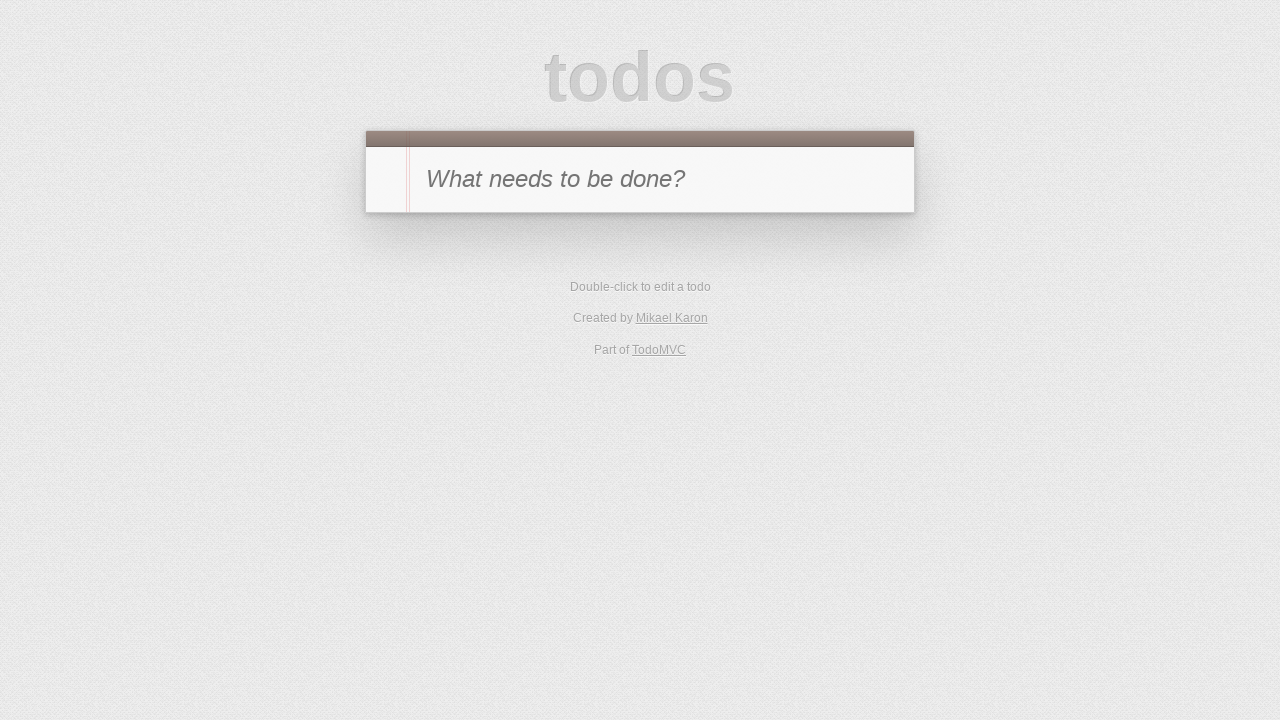

Reloaded the page to apply localStorage state
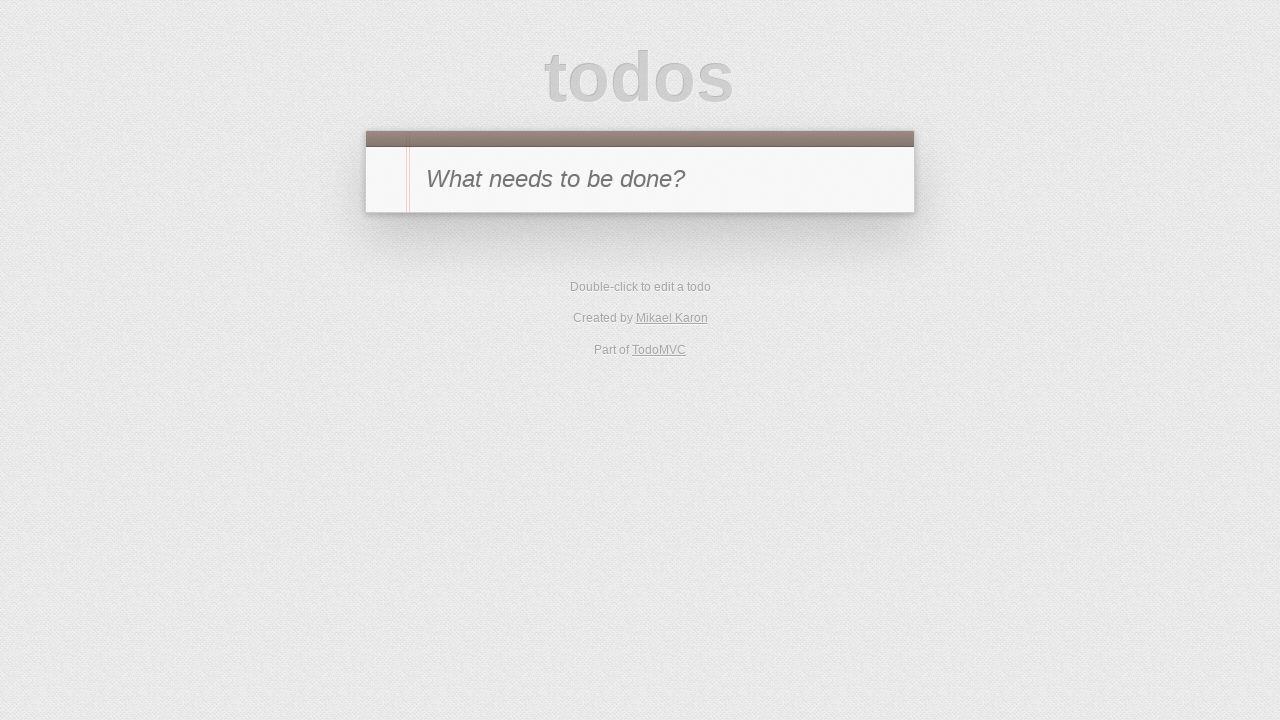

Clicked 'Active' filter button at (614, 351) on text=Active
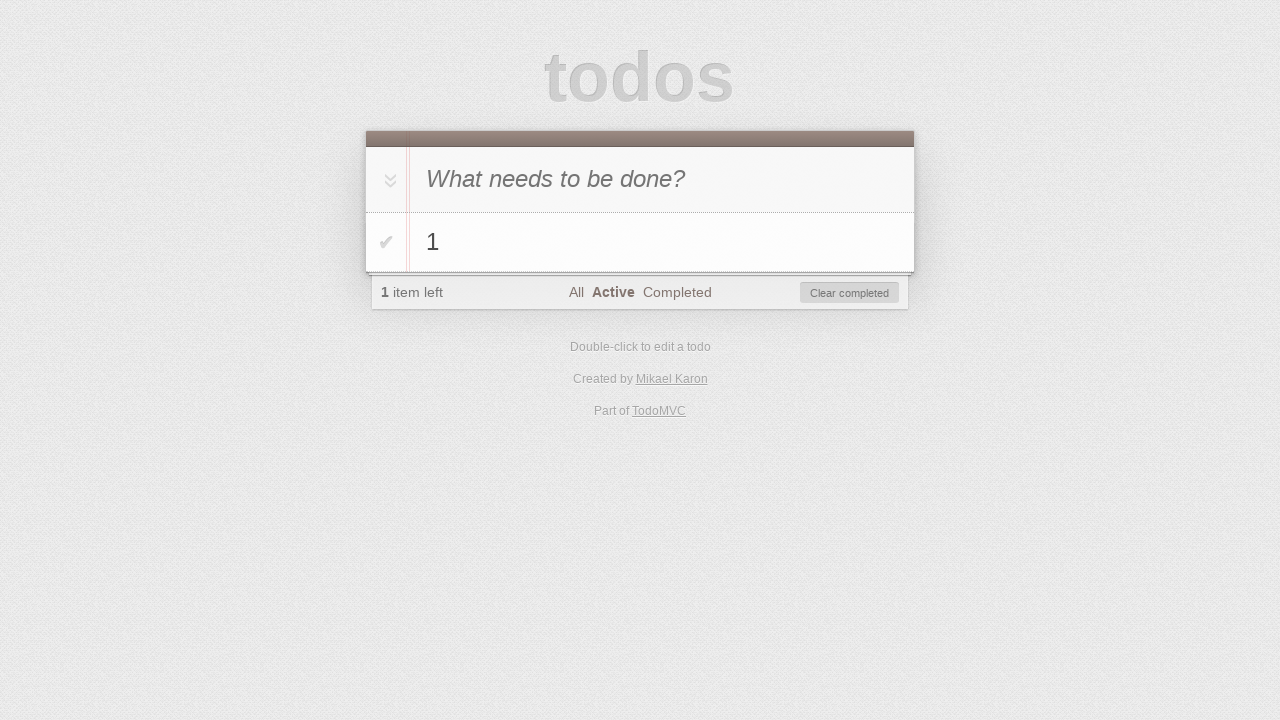

Clicked 'Clear completed' button to remove completed tasks at (850, 293) on #clear-completed
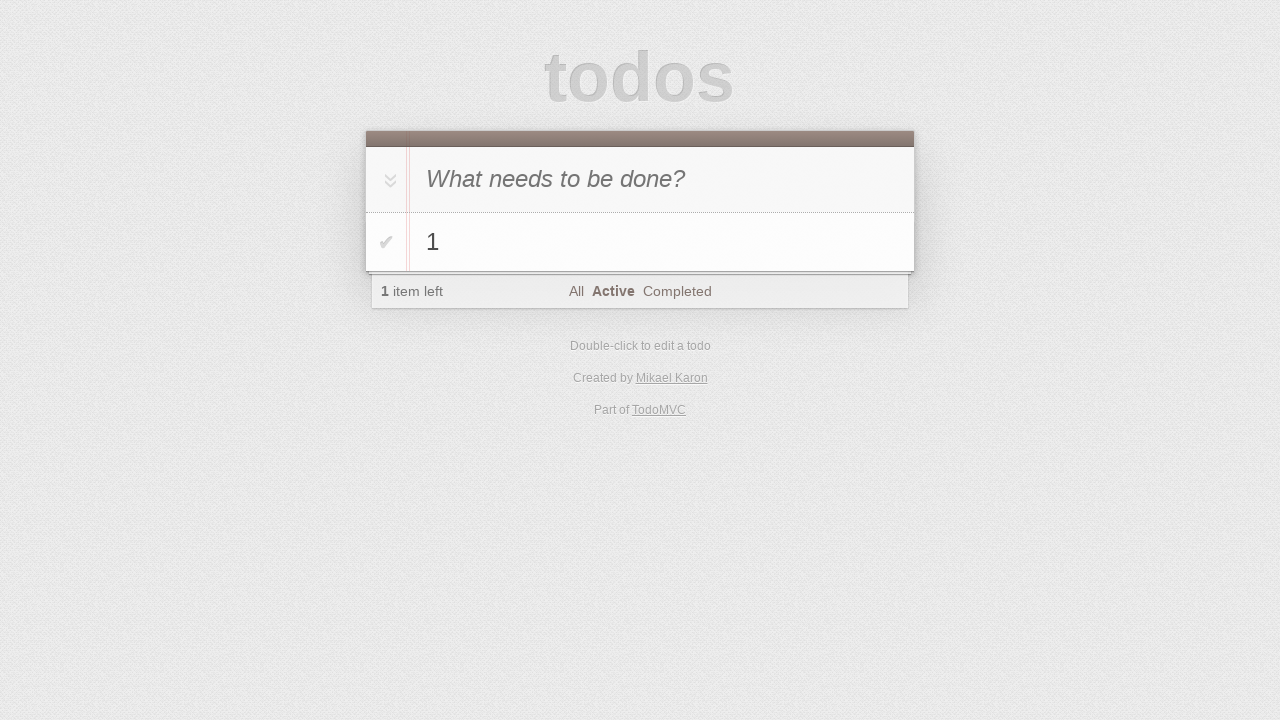

Verified that only the active task '1' remains visible in the todo list
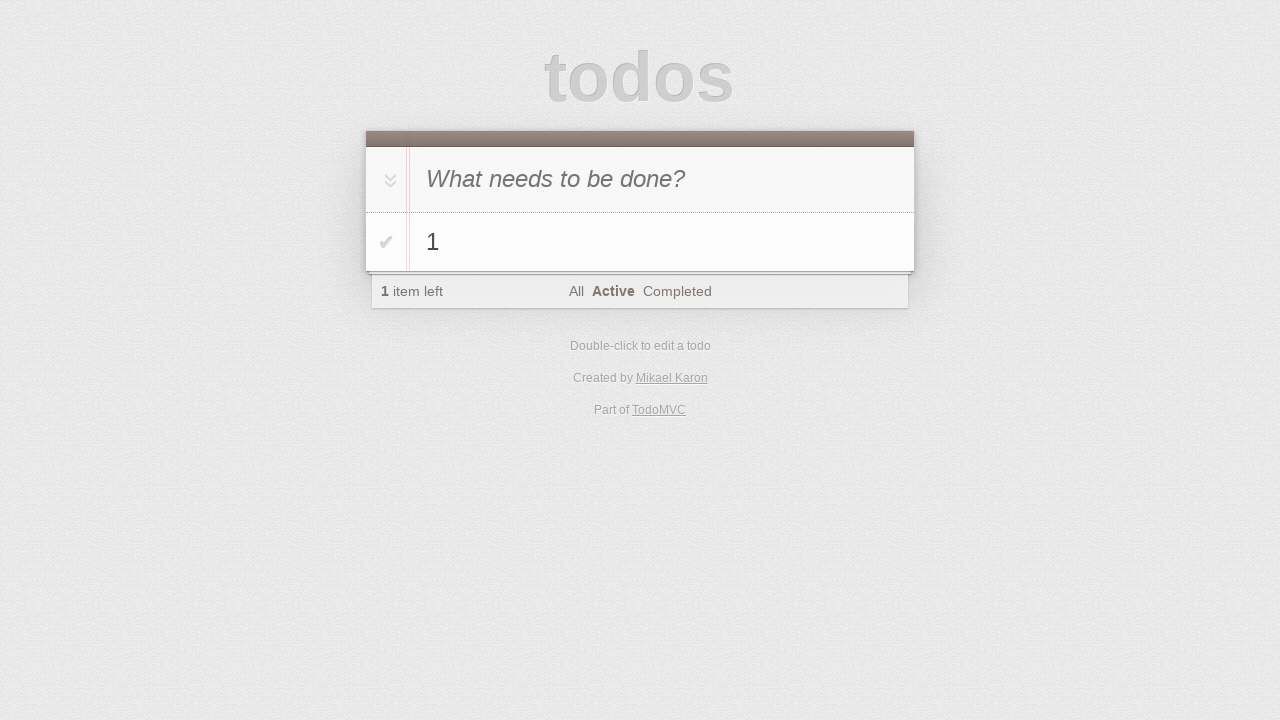

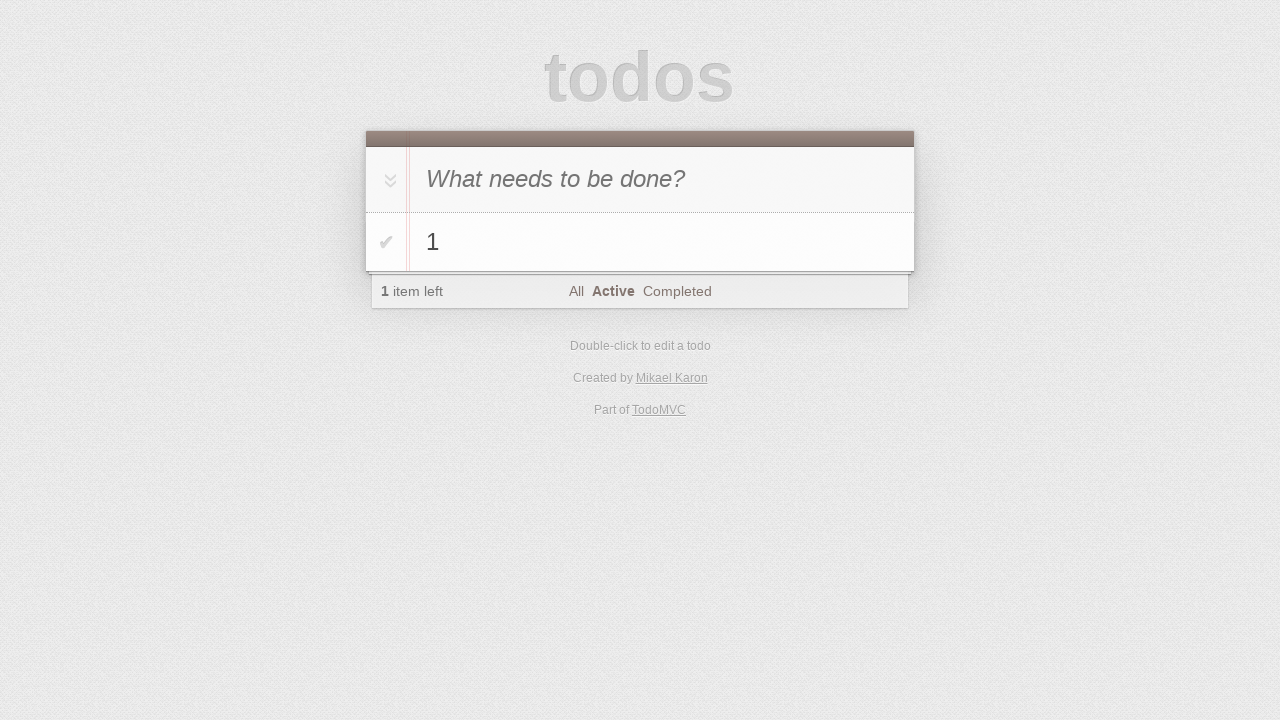